Tests various alert interactions including accepting, dismissing, and sending keys to different types of alerts

Starting URL: https://demoqa.com/alerts

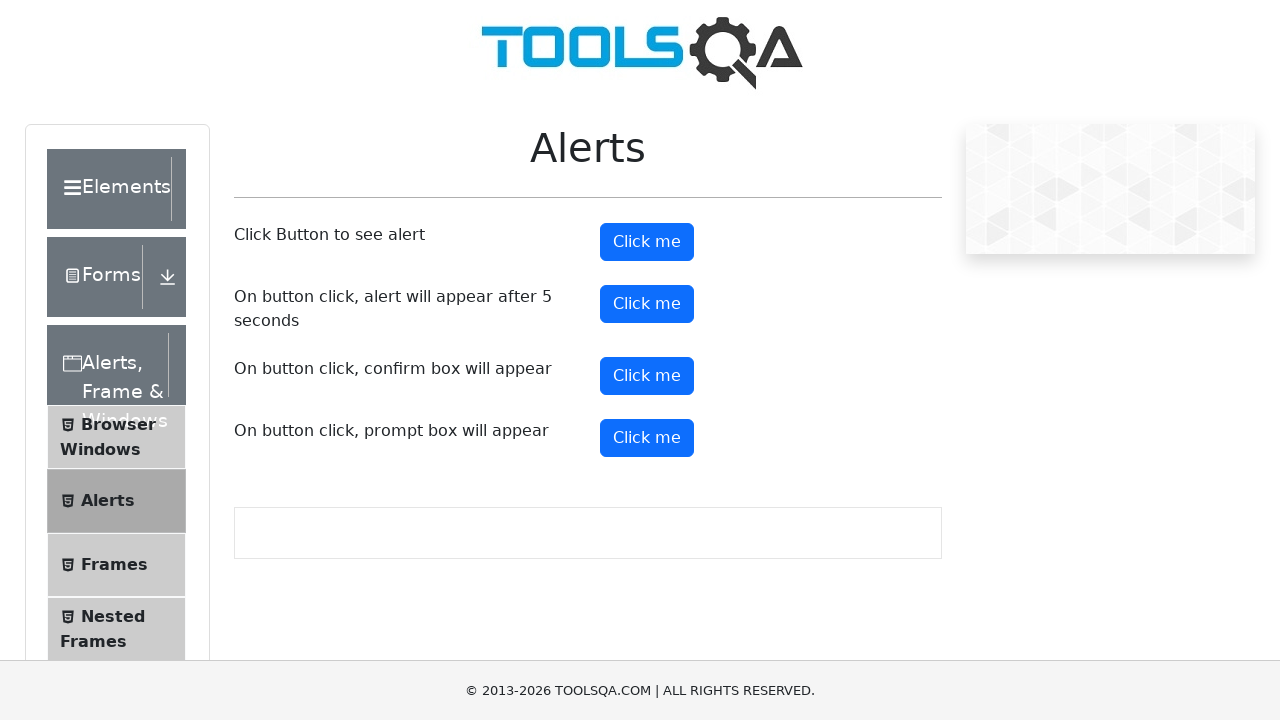

Clicked button to trigger simple alert at (647, 242) on #alertButton
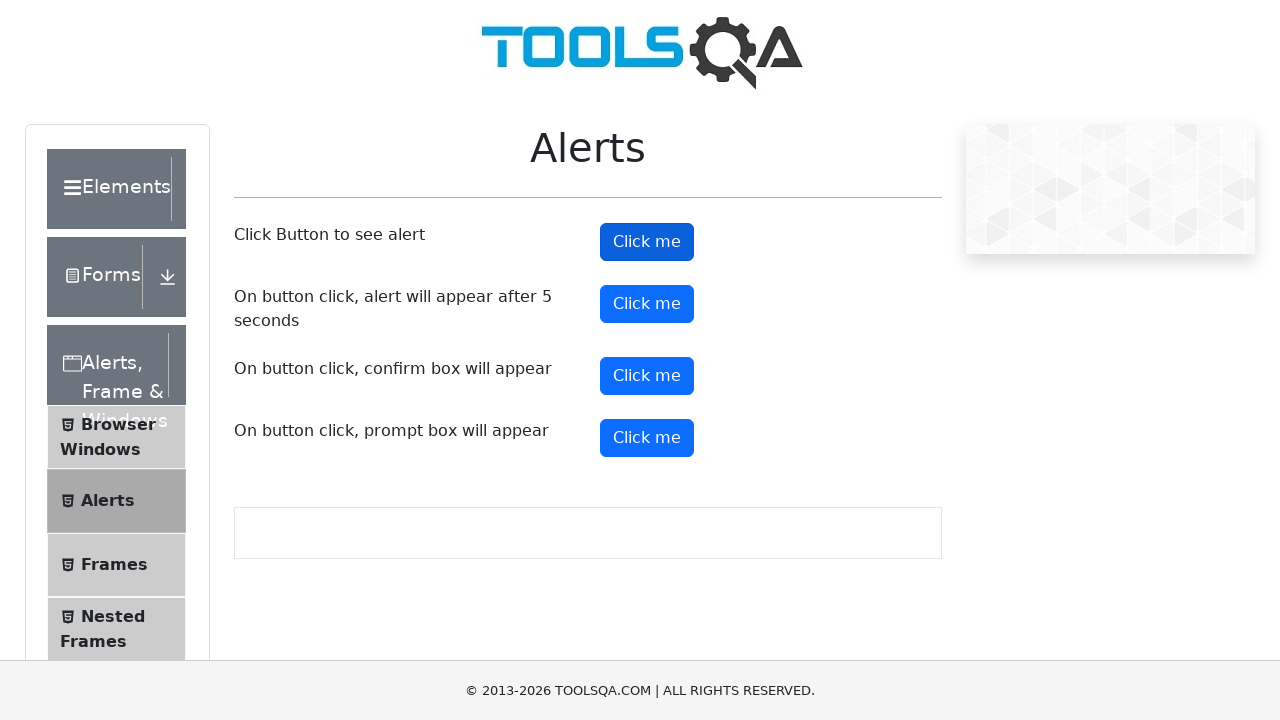

Set up dialog handler to accept alert
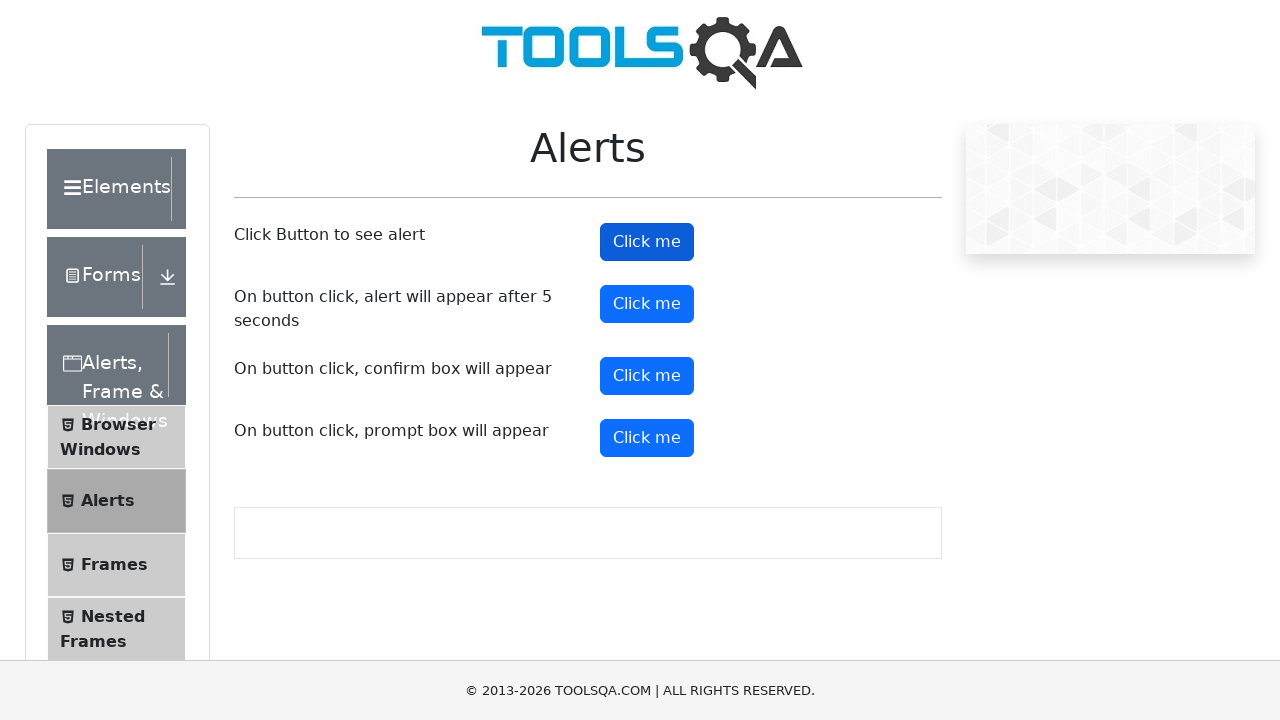

Clicked button to trigger timer alert at (647, 304) on #timerAlertButton
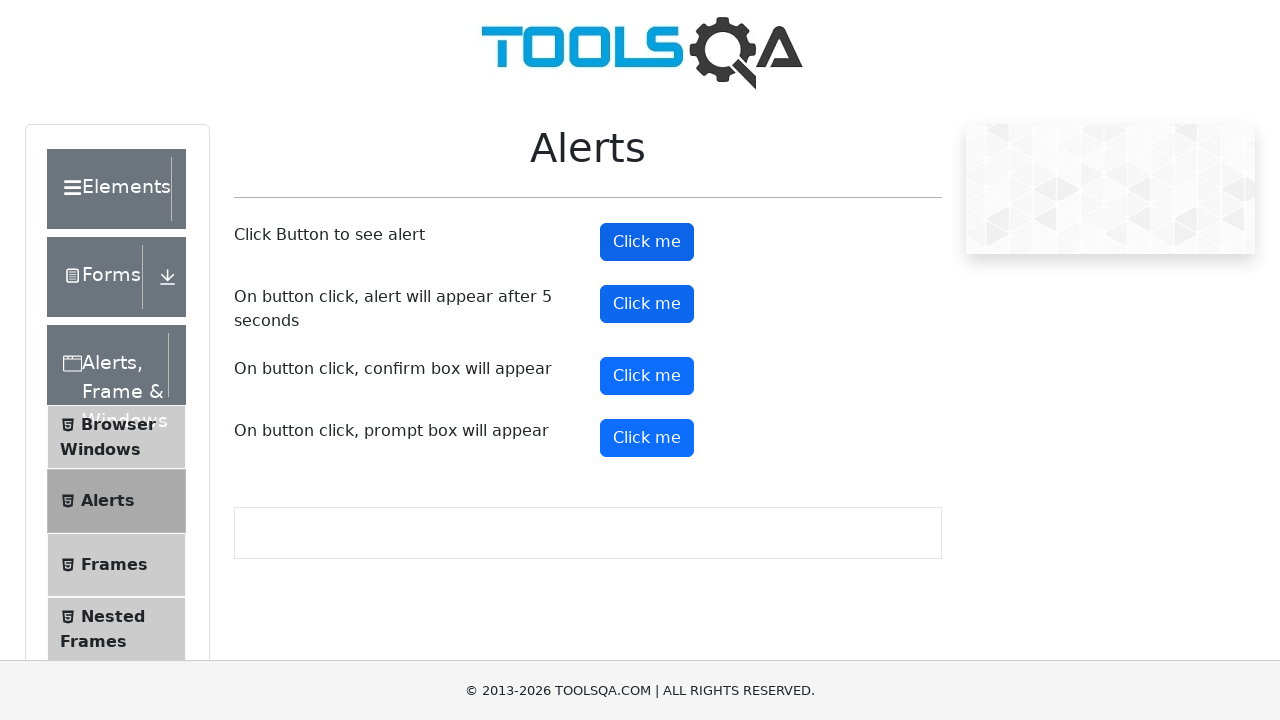

Clicked button to trigger confirm alert at (647, 376) on #confirmButton
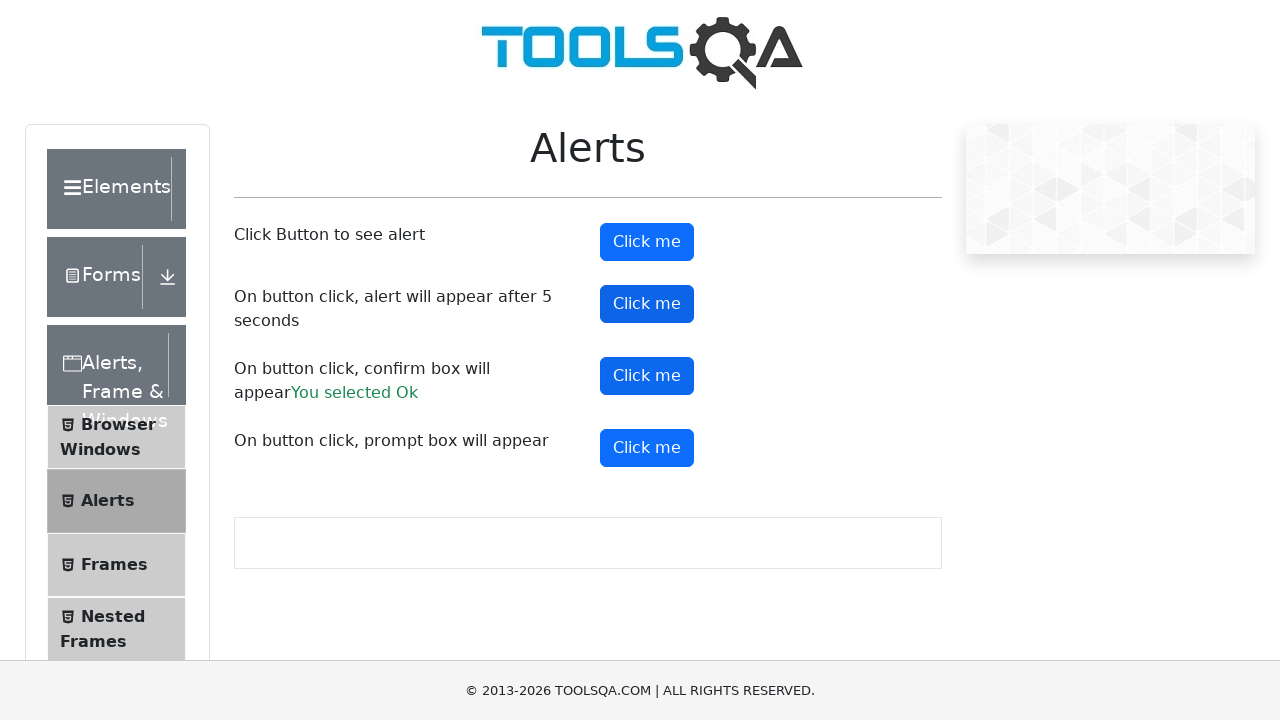

Set up dialog handler to dismiss confirm alert
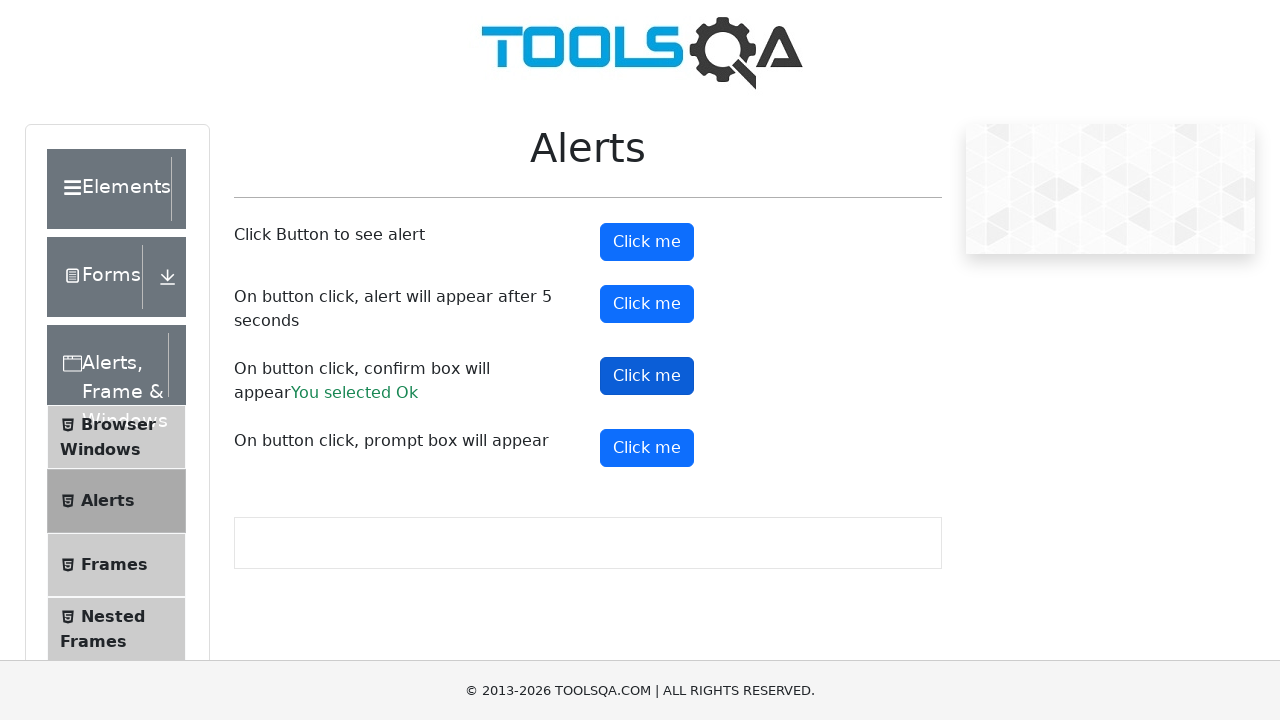

Clicked button to trigger prompt alert at (647, 448) on #promtButton
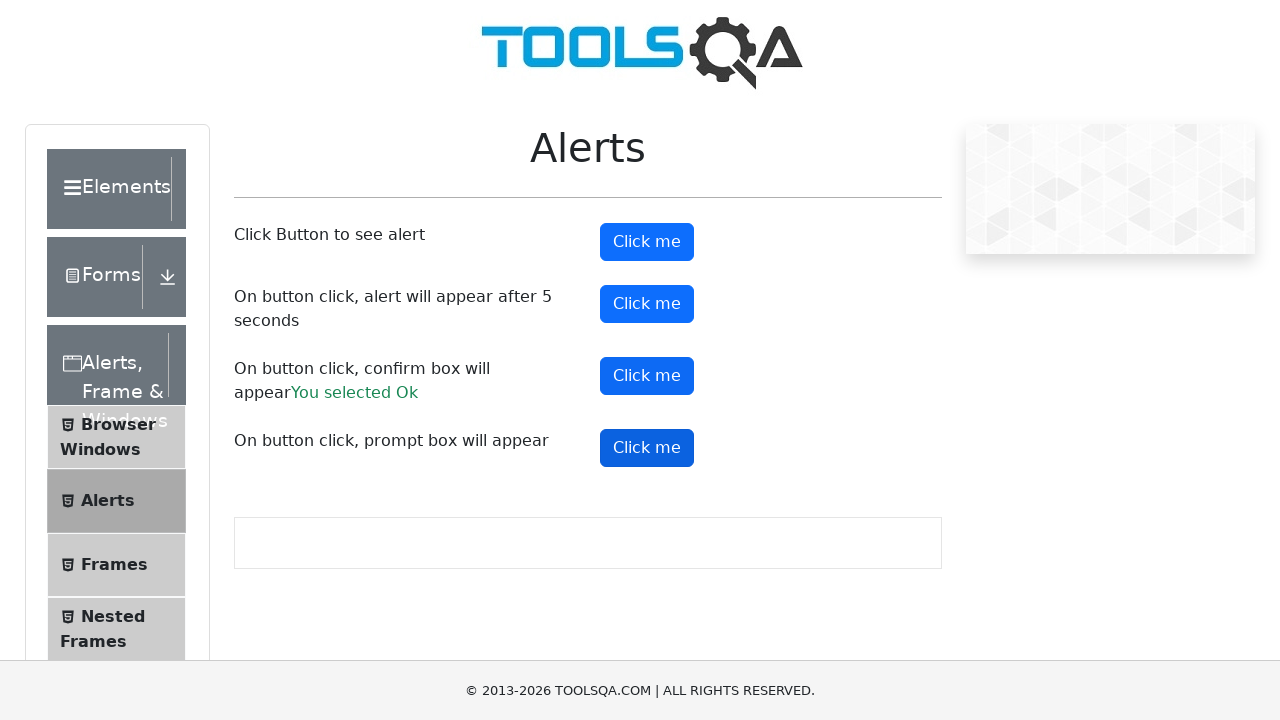

Set up dialog handler to accept prompt alert with text 'Nur'
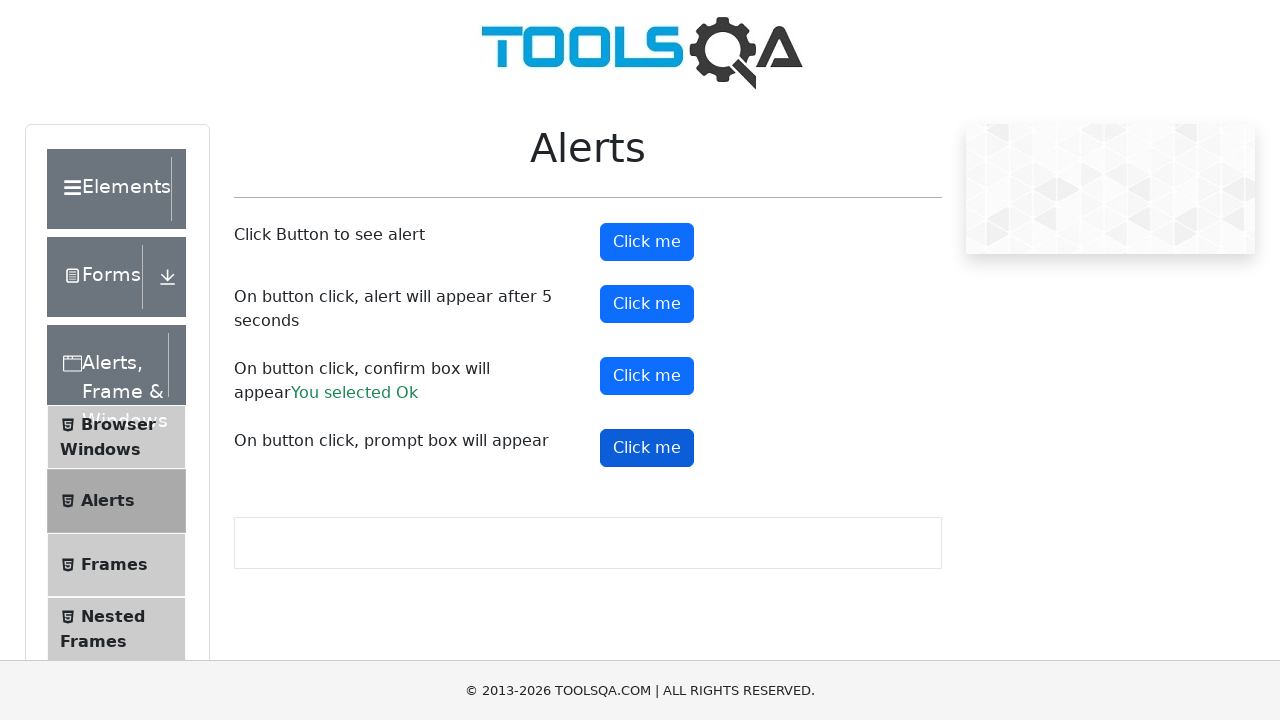

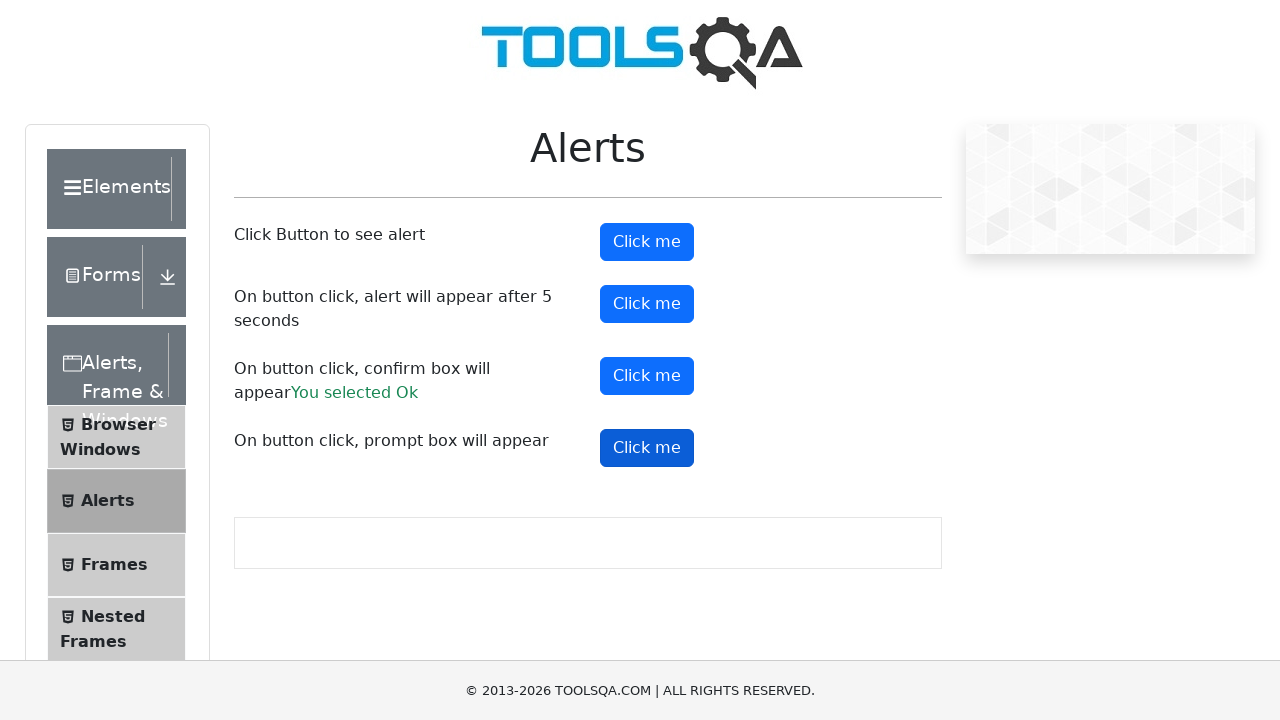